Tests registration form by filling required fields (first name, last name, email) and submitting the form

Starting URL: http://suninjuly.github.io/registration1.html

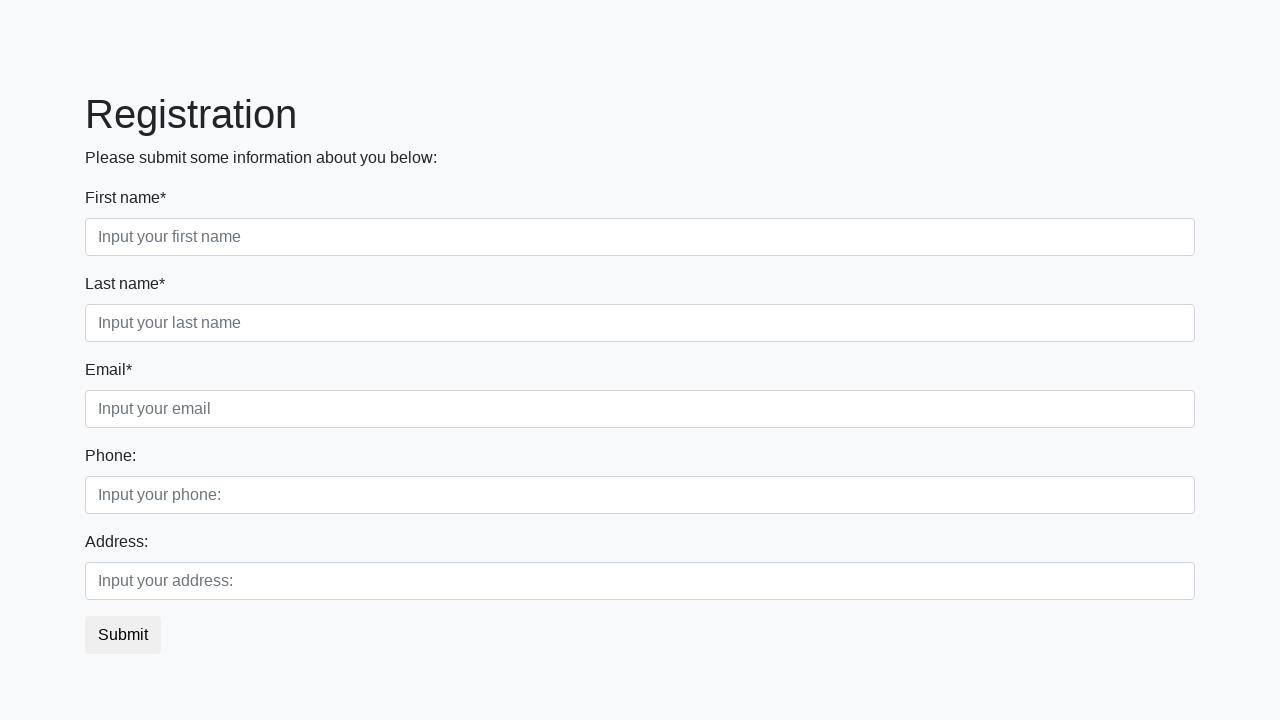

Filled first name field with 'Ivan' on .first[required]
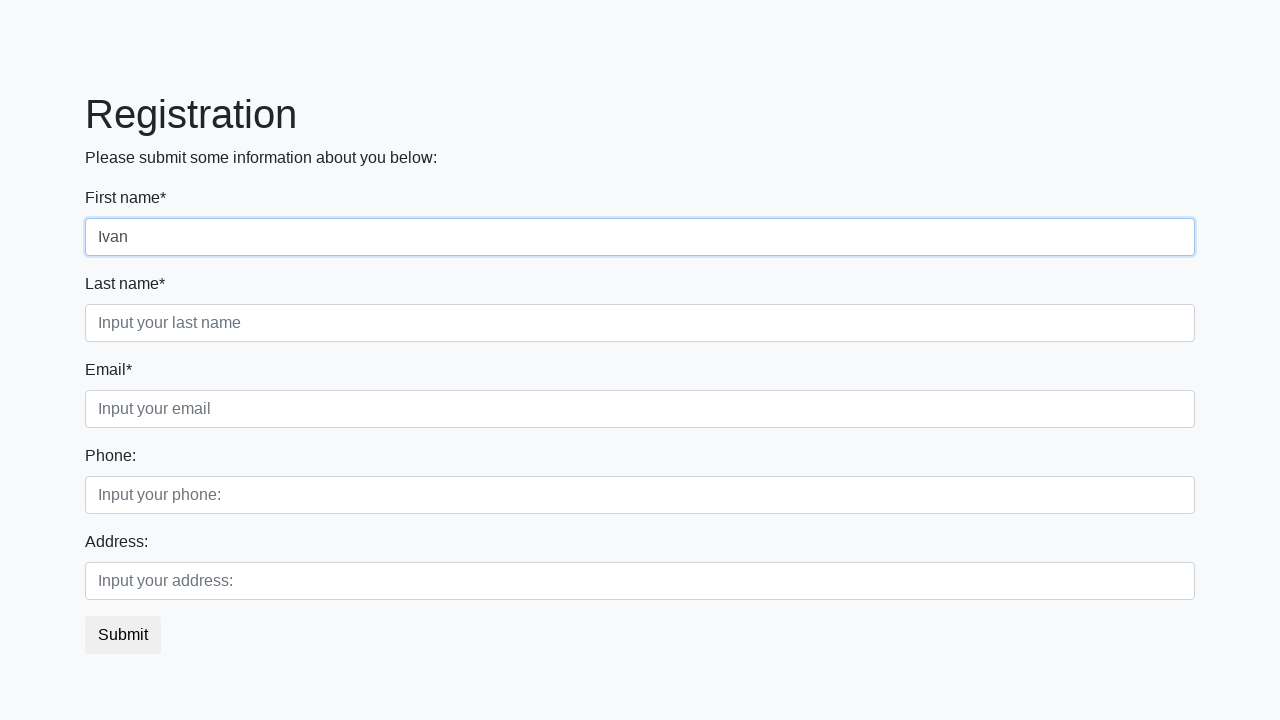

Filled last name field with 'Bobrov' on .second[required]
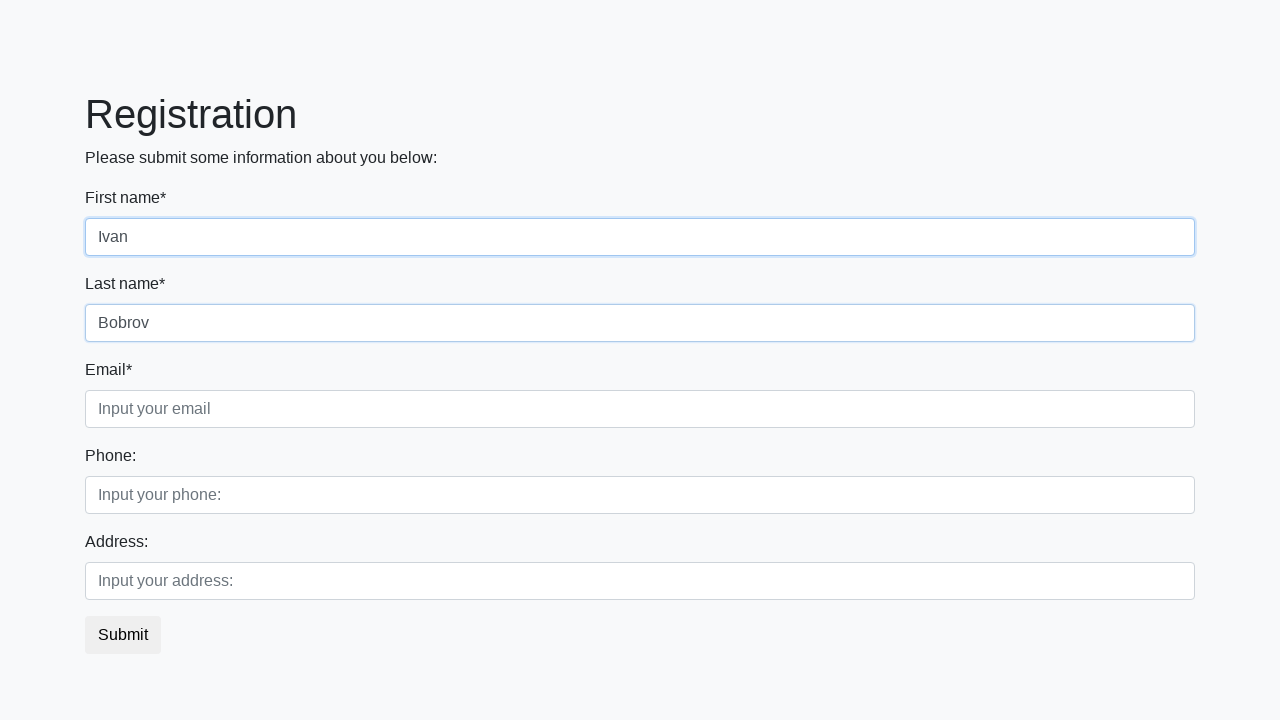

Filled email field with 'i.bobrov@fakemail.com' on .third[required]
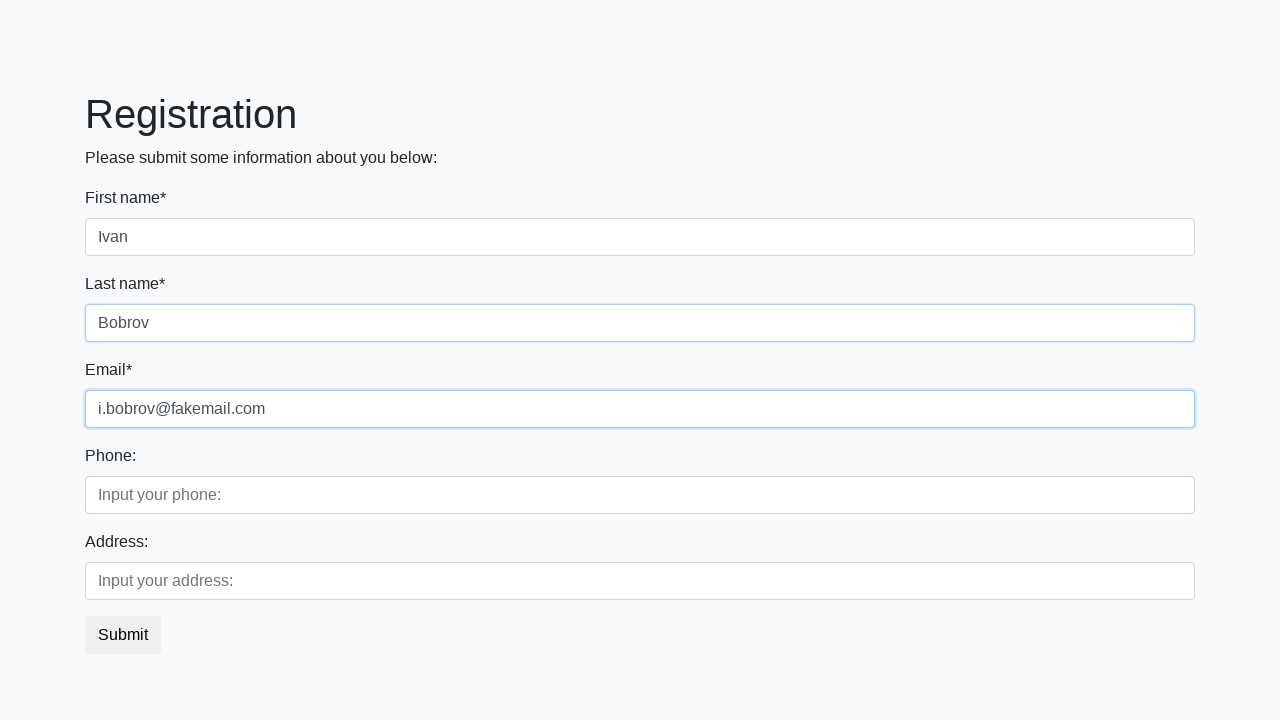

Clicked submit button to register at (123, 635) on button[type="submit"]
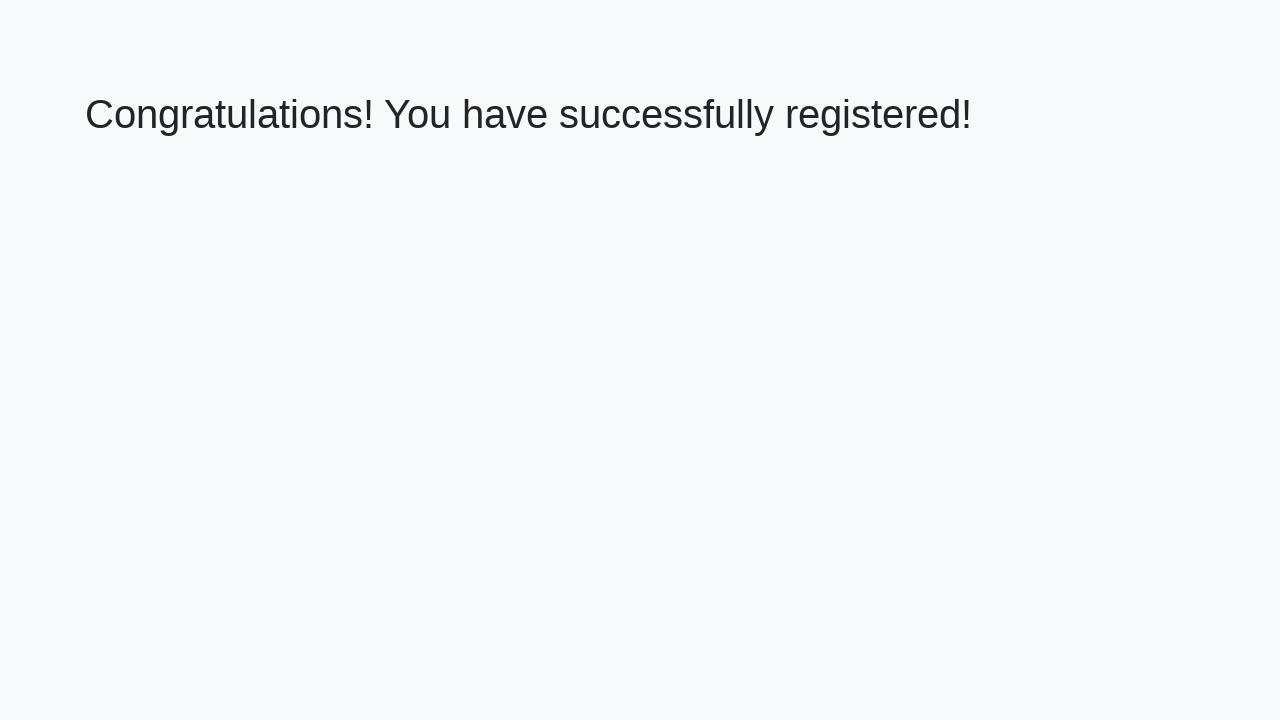

Success page loaded with h1 element
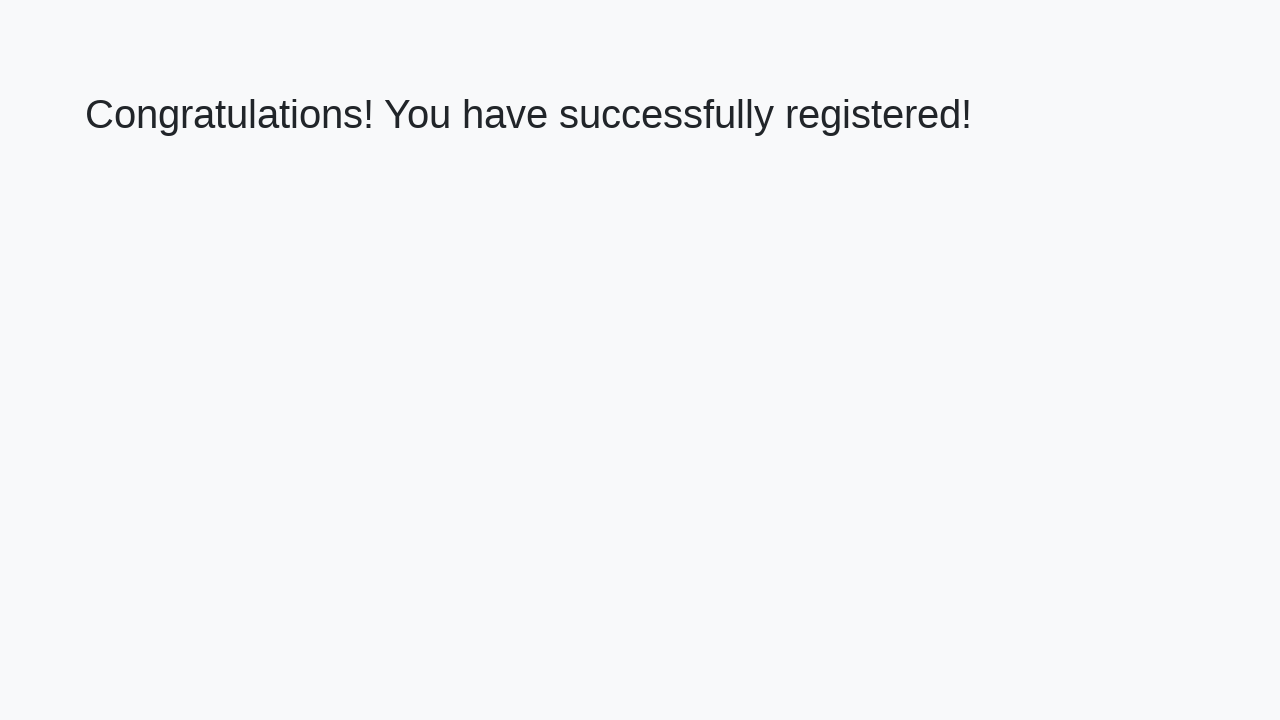

Verified success message: 'Congratulations! You have successfully registered!'
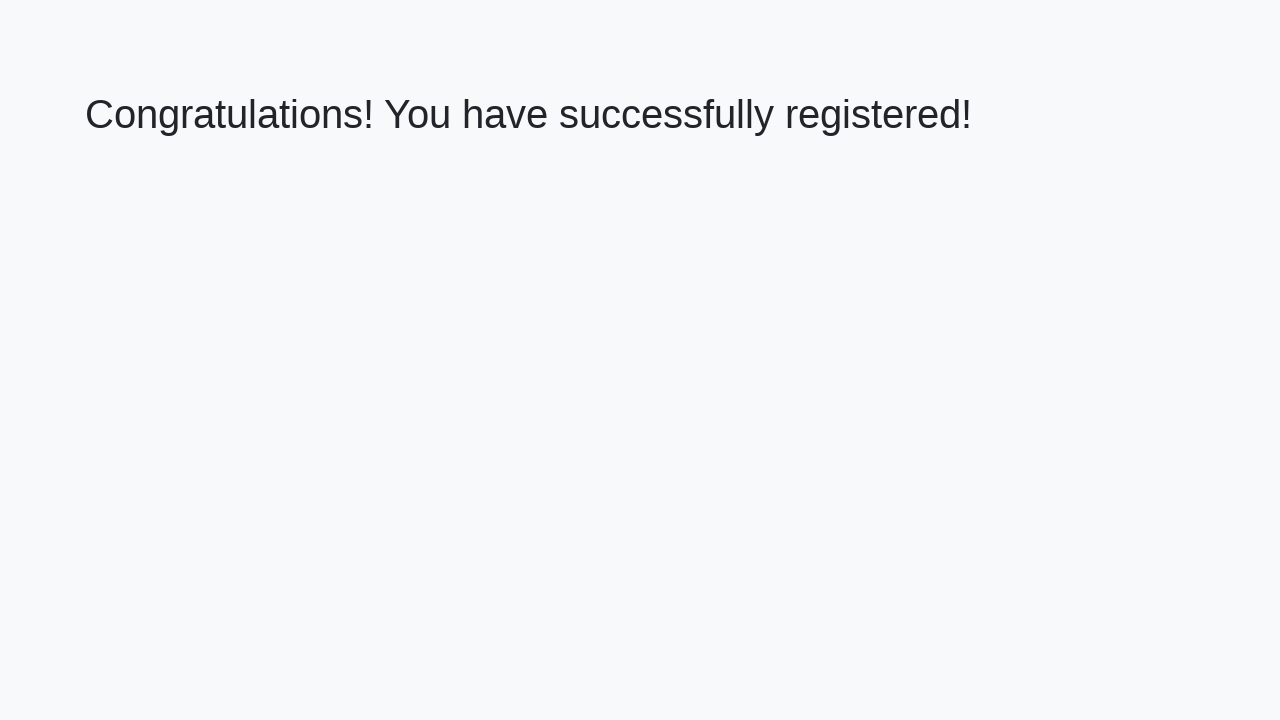

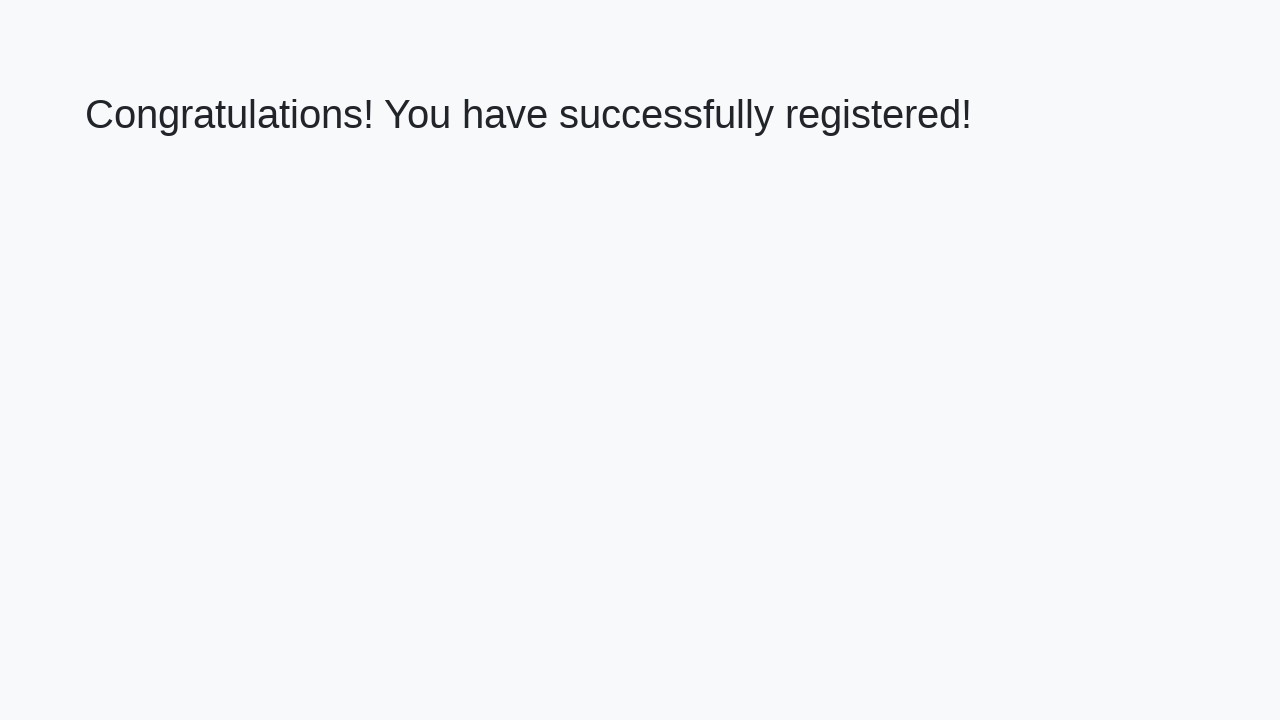